Tests adding items to cart by searching for products, filtering results, and adding specific items including one by name match

Starting URL: https://rahulshettyacademy.com/seleniumPractise/#/

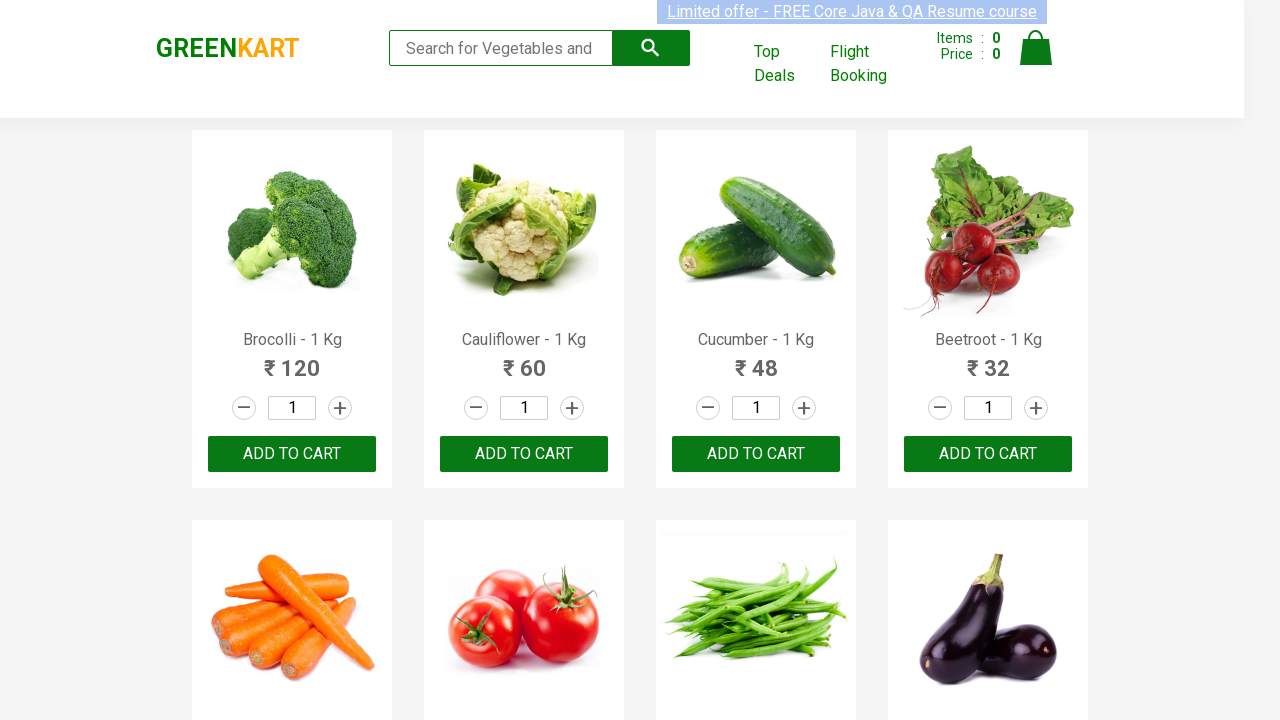

Filled search field with 'CA' on .search-keyword
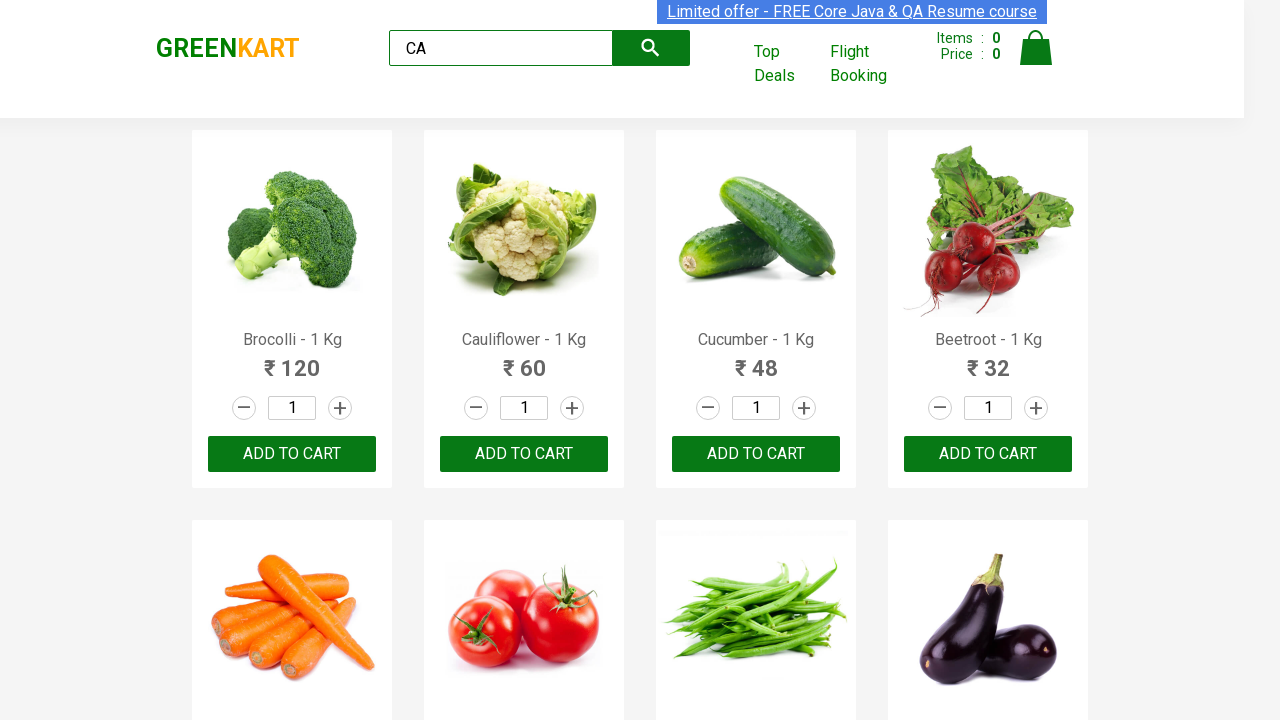

Filtered products containing 'CA' appeared
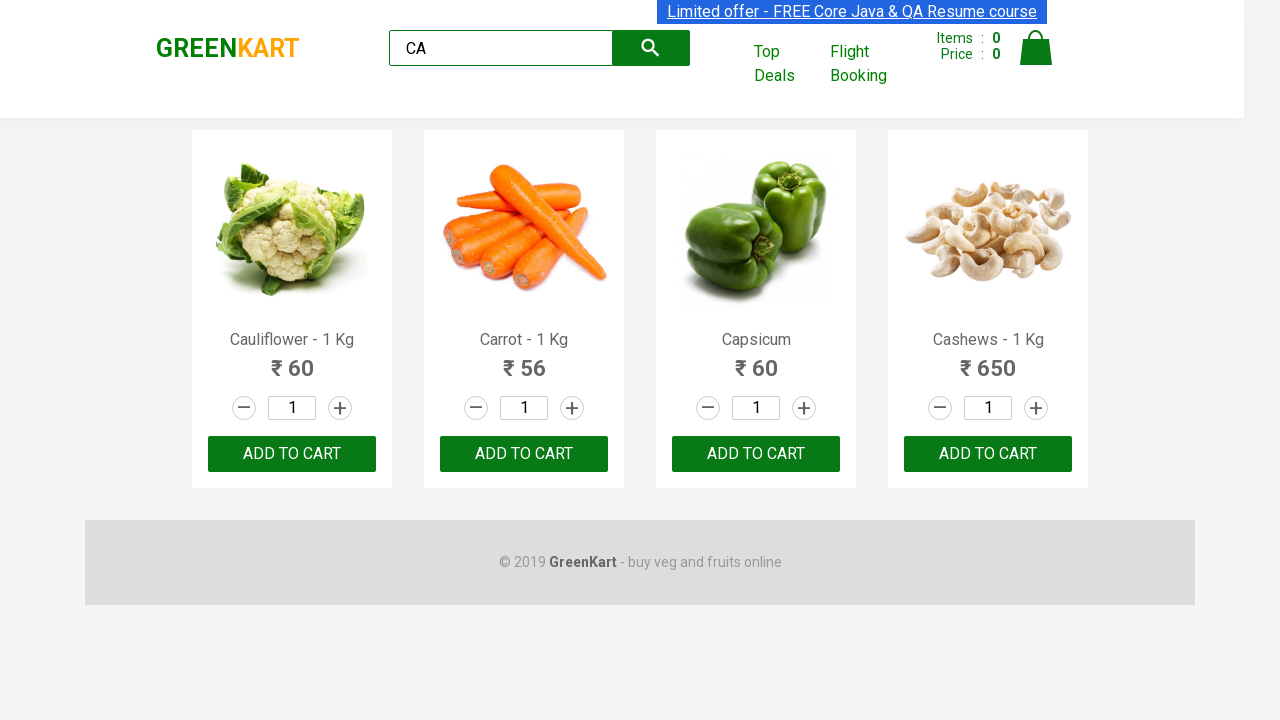

Added first product to cart at (292, 454) on .products .product >> nth=0 >> internal:text="ADD TO CART"i
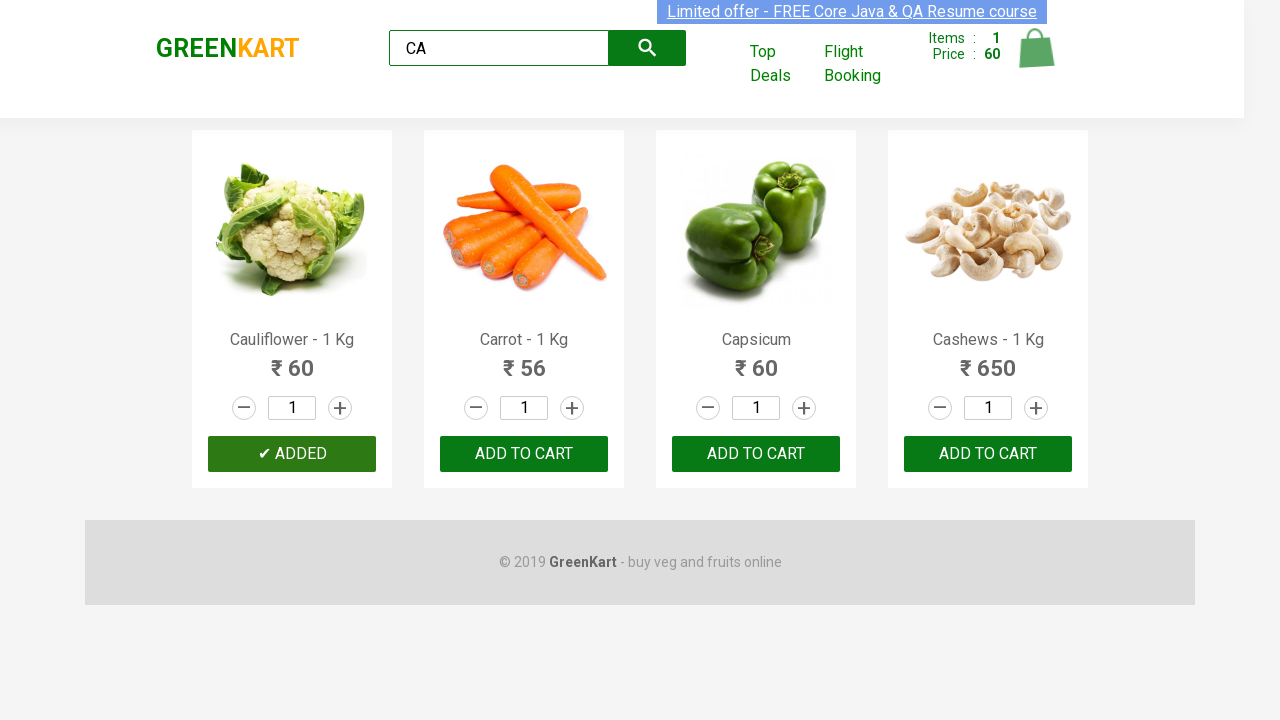

Retrieved all filtered products
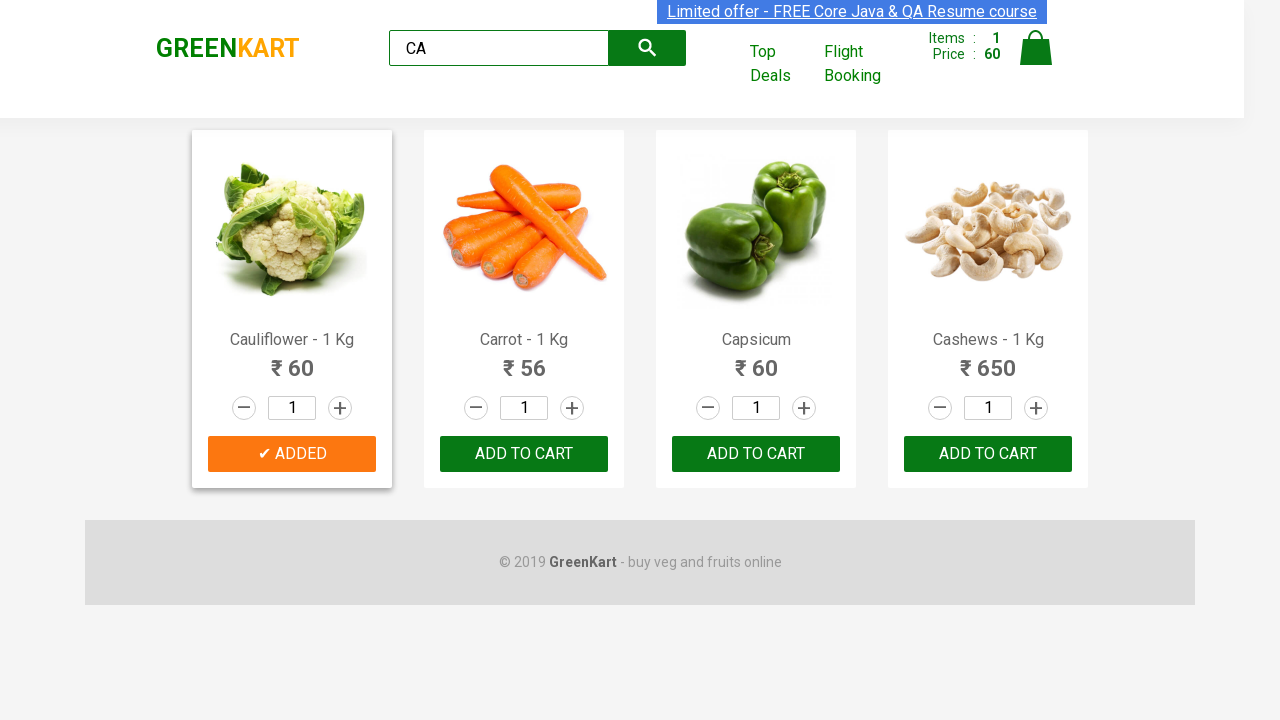

Added Capsicum product to cart by name match at (756, 454) on .products .product >> nth=2 >> internal:text="ADD TO CART"i
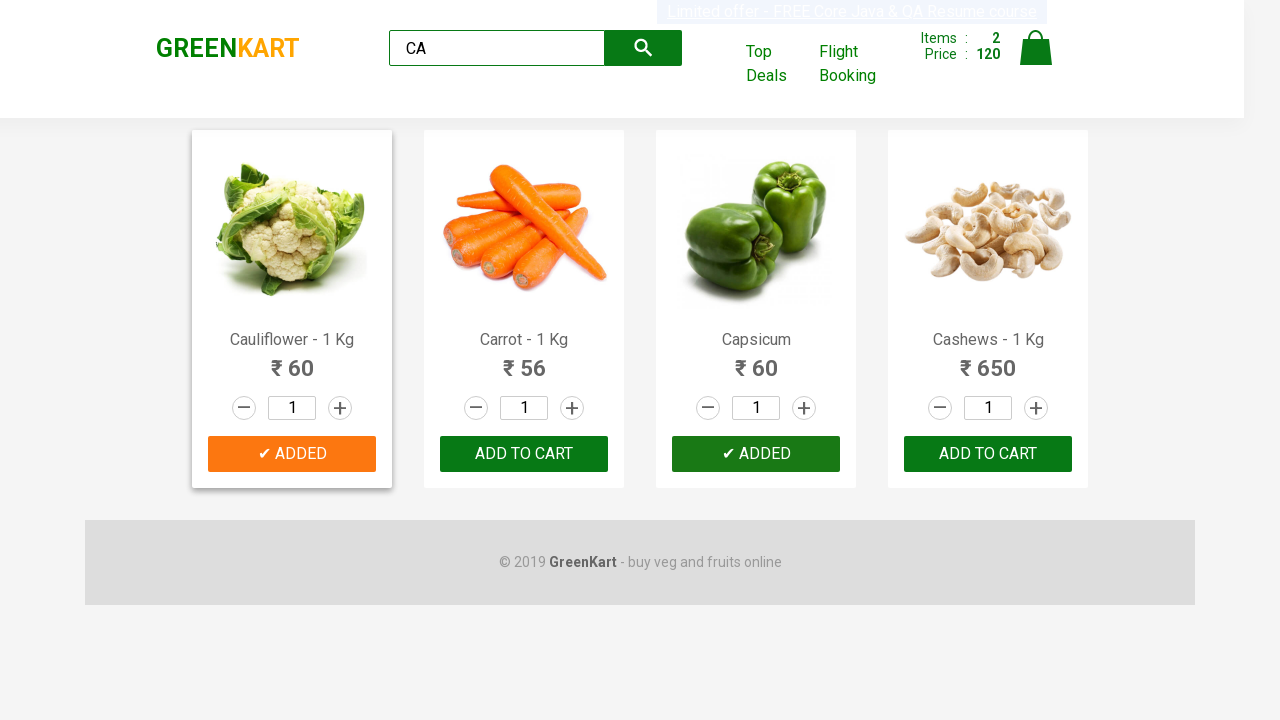

Green logo verified on page
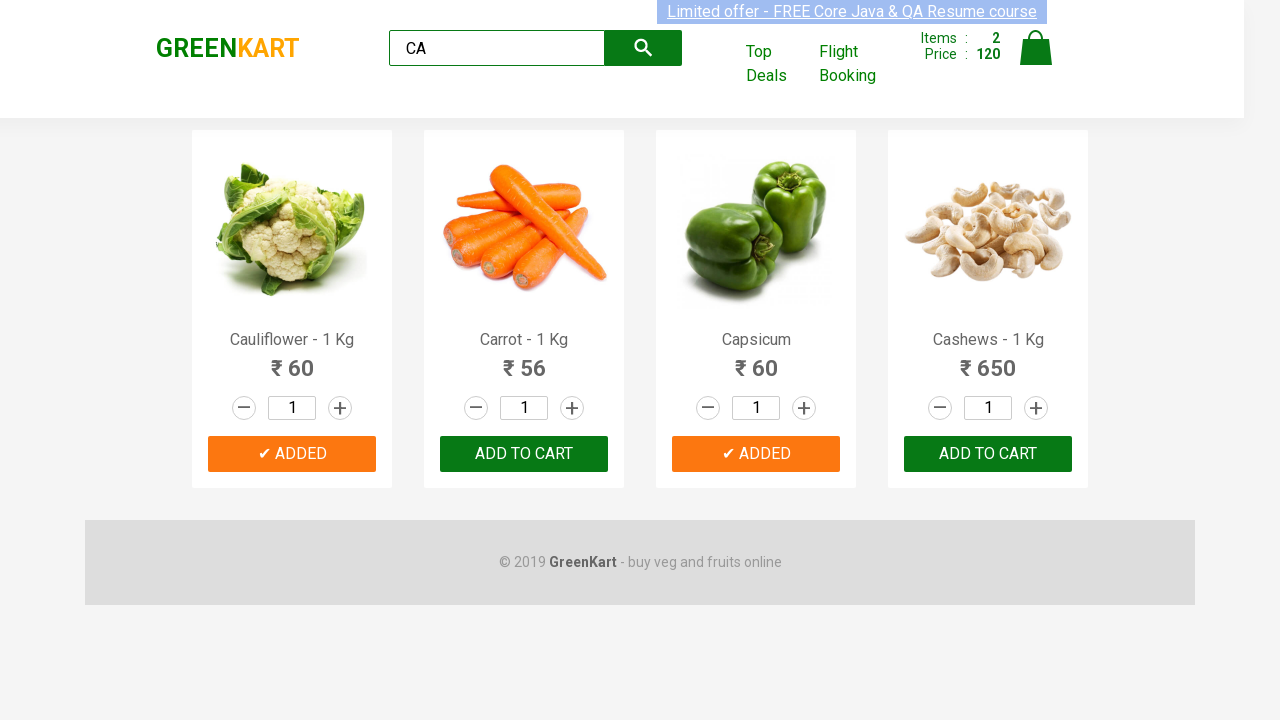

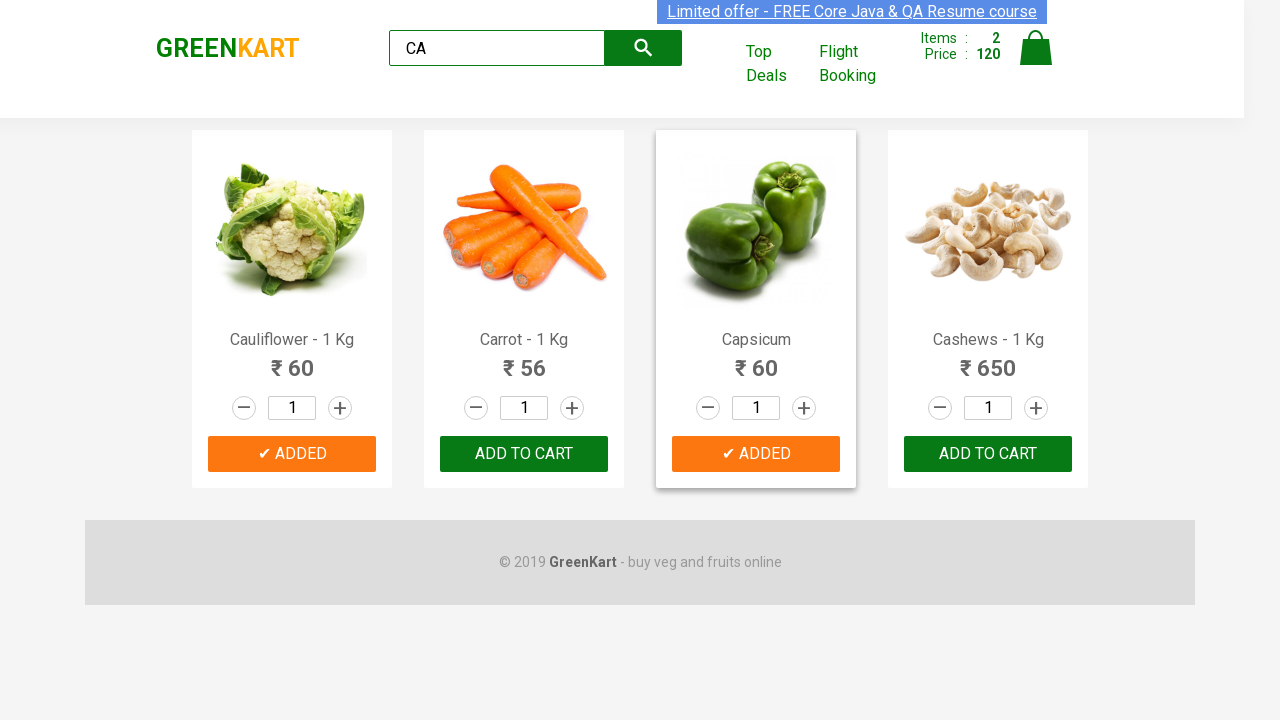